Tests a practice registration form by filling in name, email, password fields, selecting gender from dropdown, and submitting the form to verify success message appears.

Starting URL: https://rahulshettyacademy.com/angularpractice/

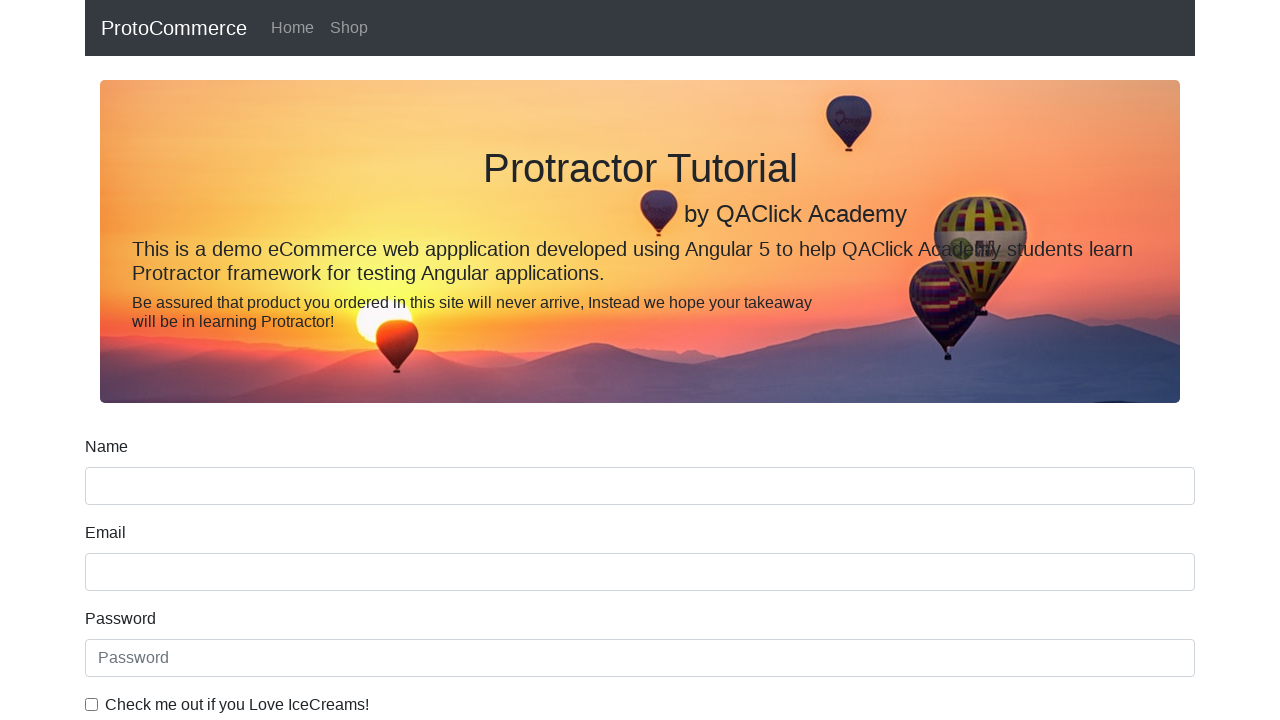

Filled name field with 'John Anderson' on input[name='name']
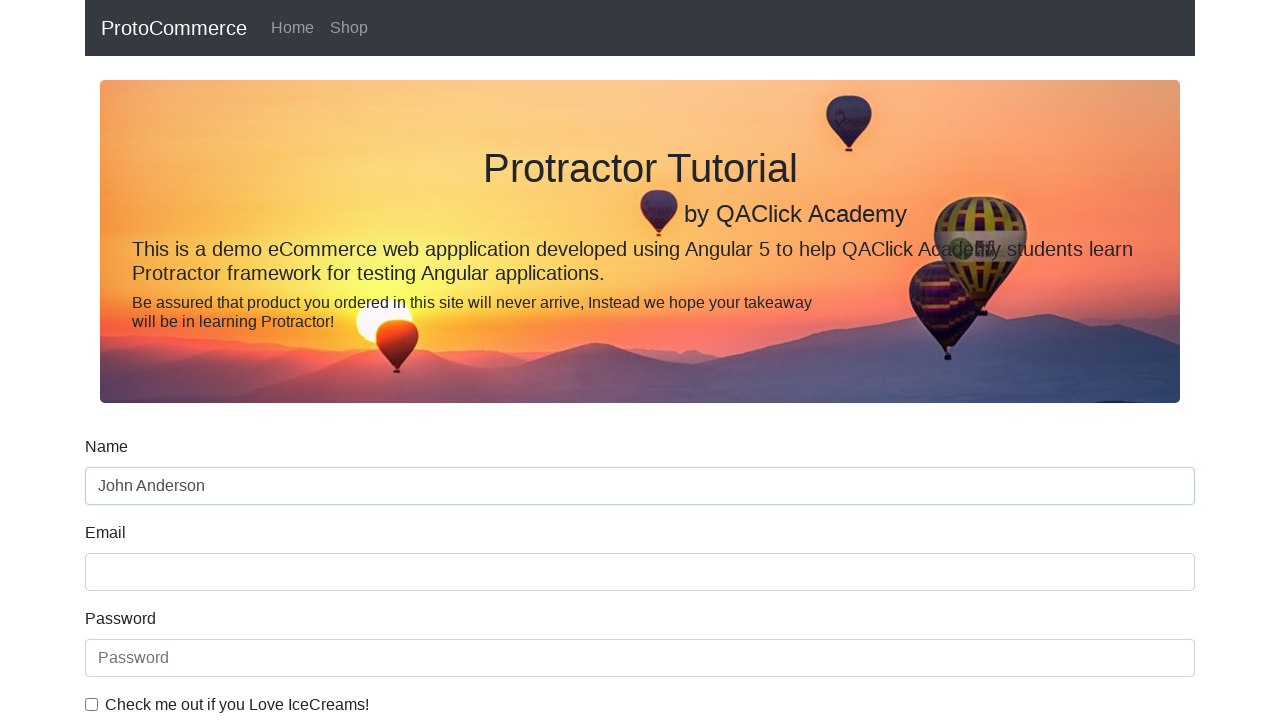

Filled email field with 'john.anderson@example.com' on input[name='email']
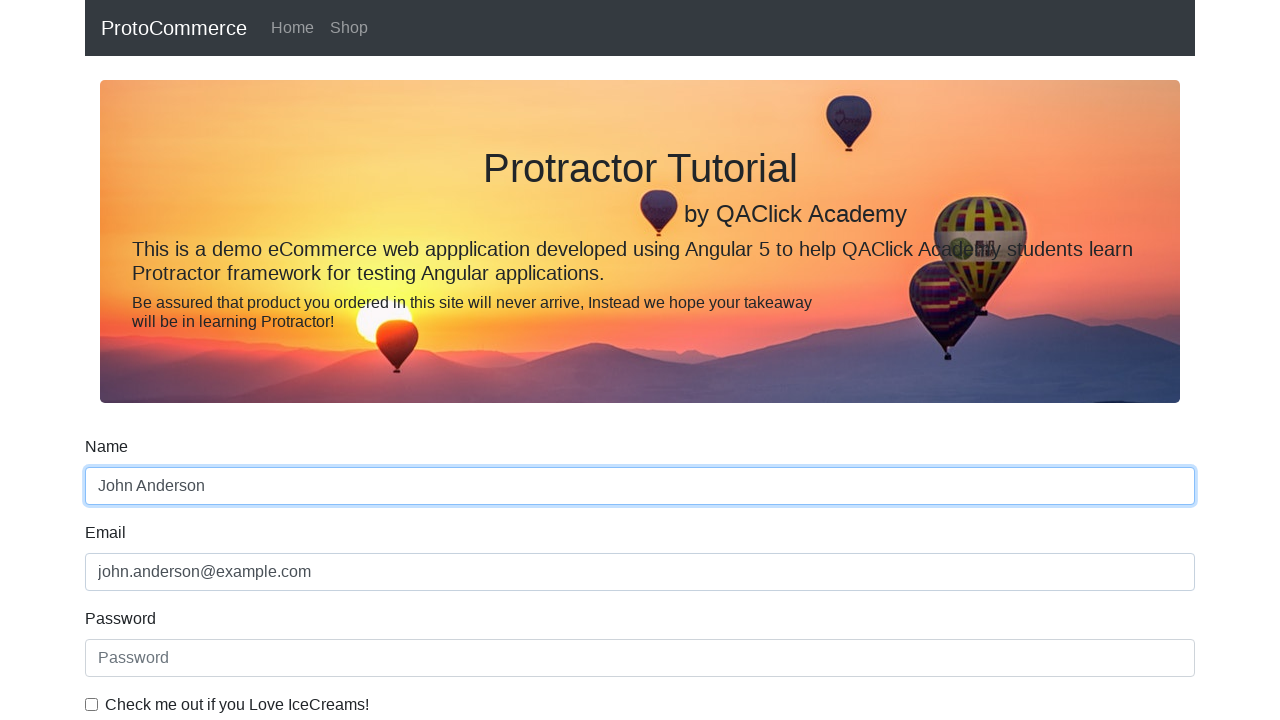

Filled password field with 'SecurePass789' on input#exampleInputPassword1
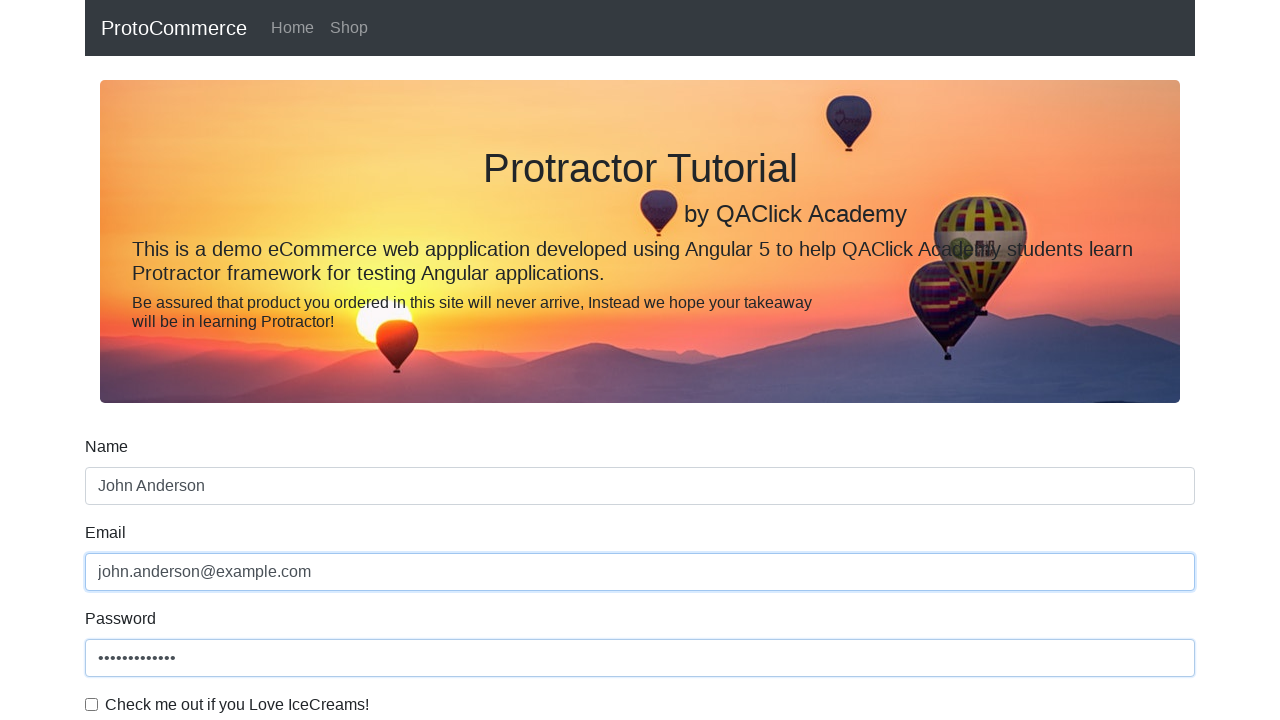

Selected 'Male' from gender dropdown on select#exampleFormControlSelect1
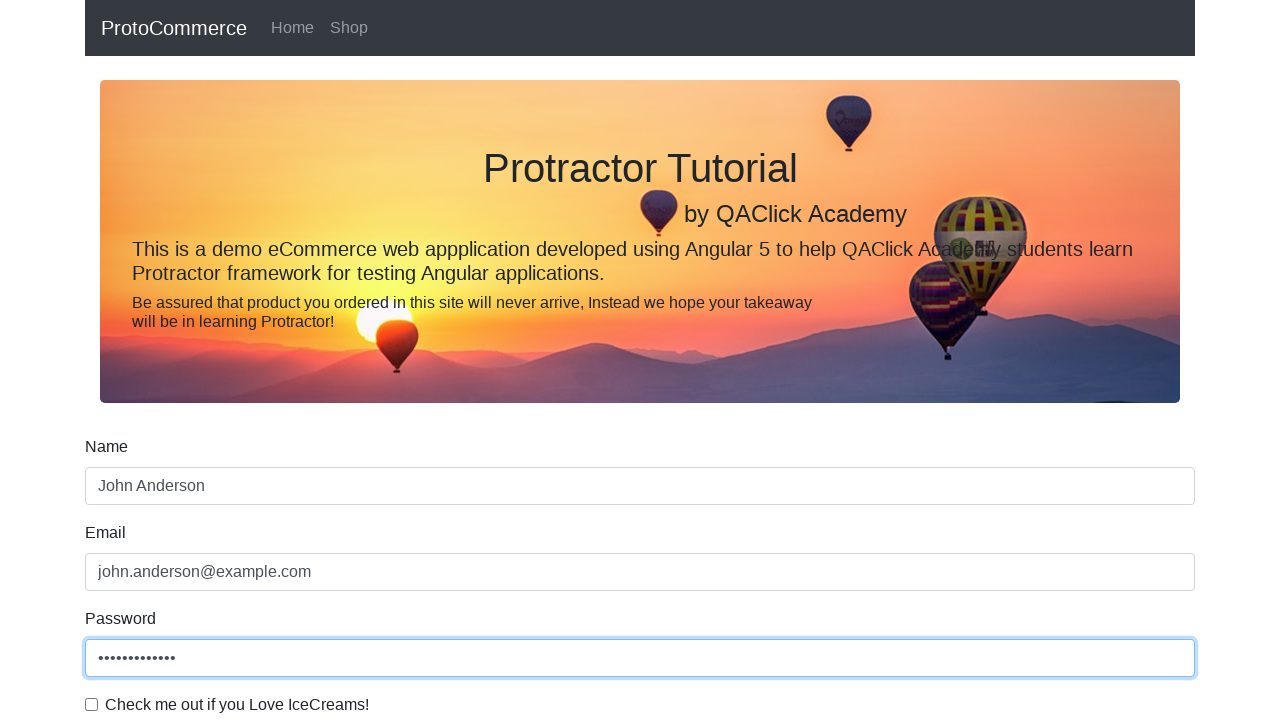

Clicked submit button to submit registration form at (123, 491) on input.btn.btn-success
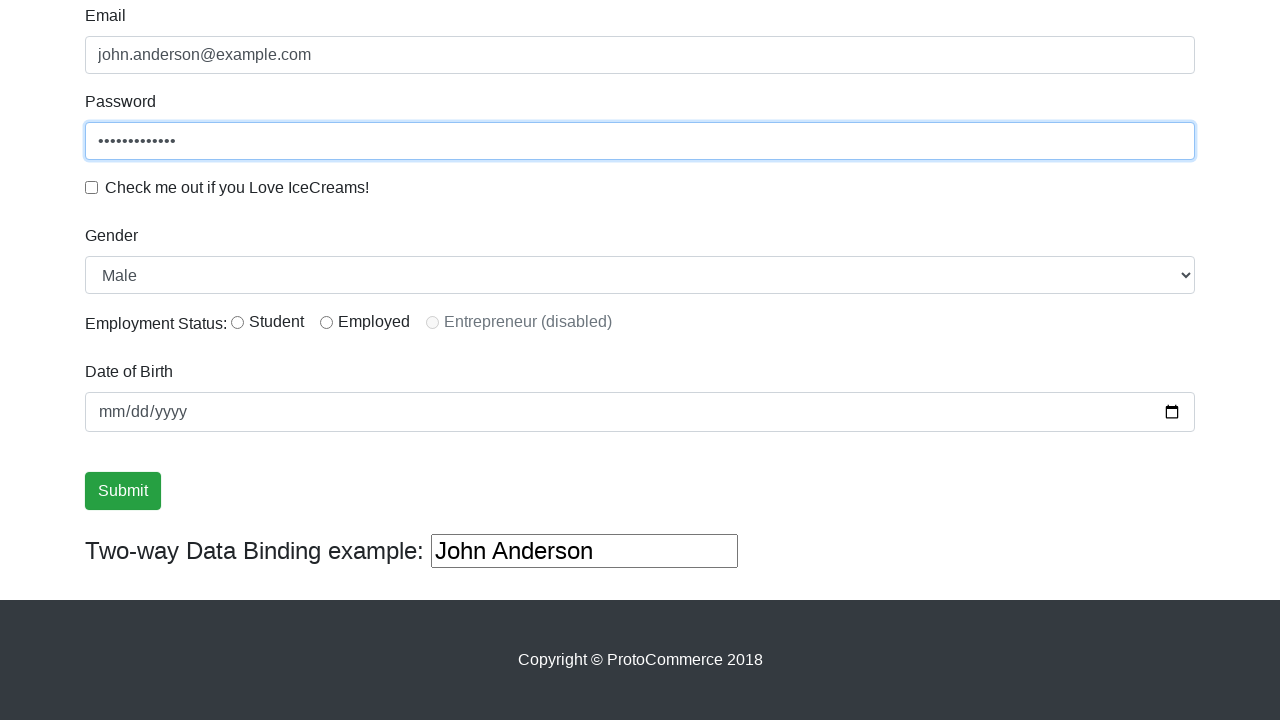

Success message appeared confirming form submission
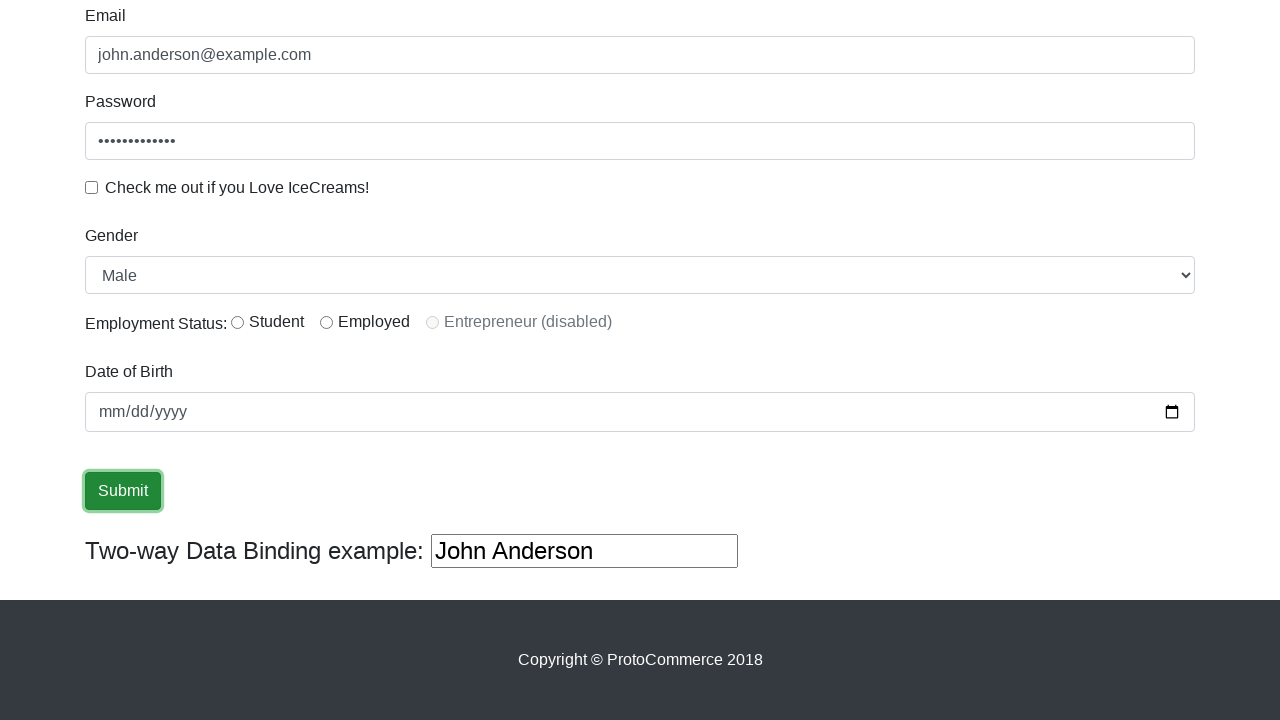

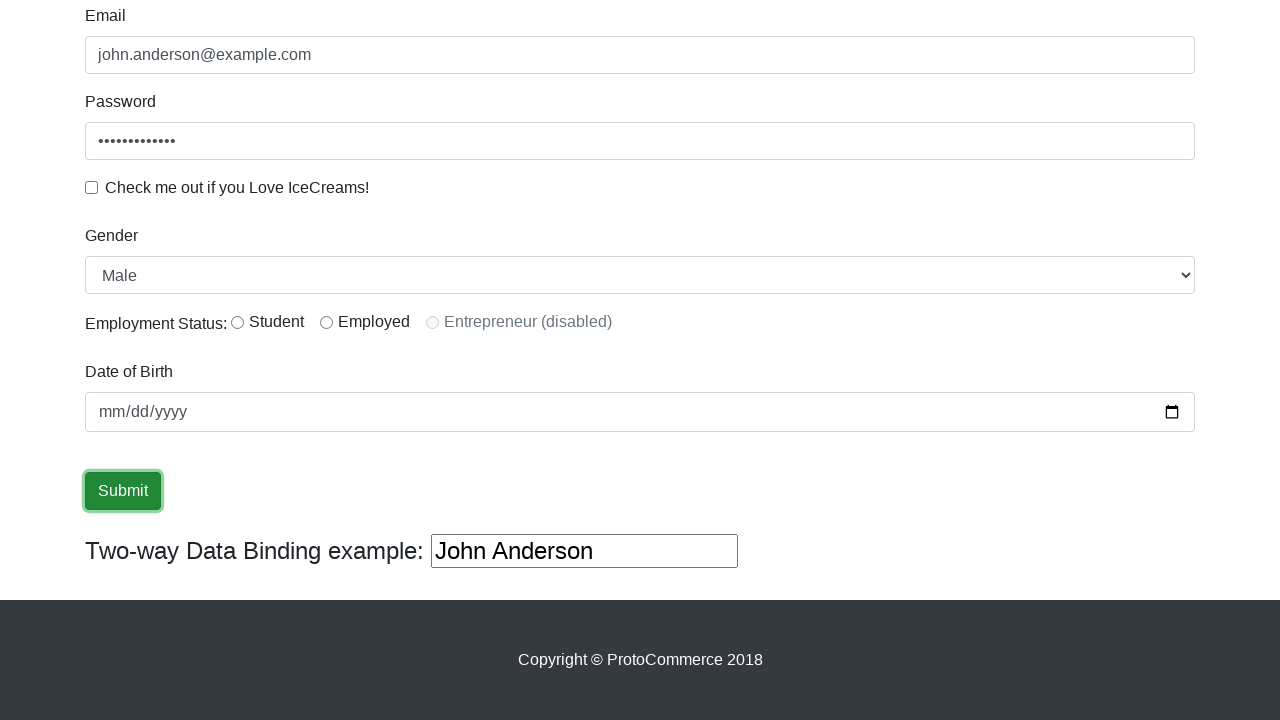